Tests keyboard shortcuts on a text comparison tool by entering text in the first textarea, using Ctrl+A to select all, Ctrl+C to copy, Tab to move to the next field, and Ctrl+V to paste the copied text.

Starting URL: https://text-compare.com/

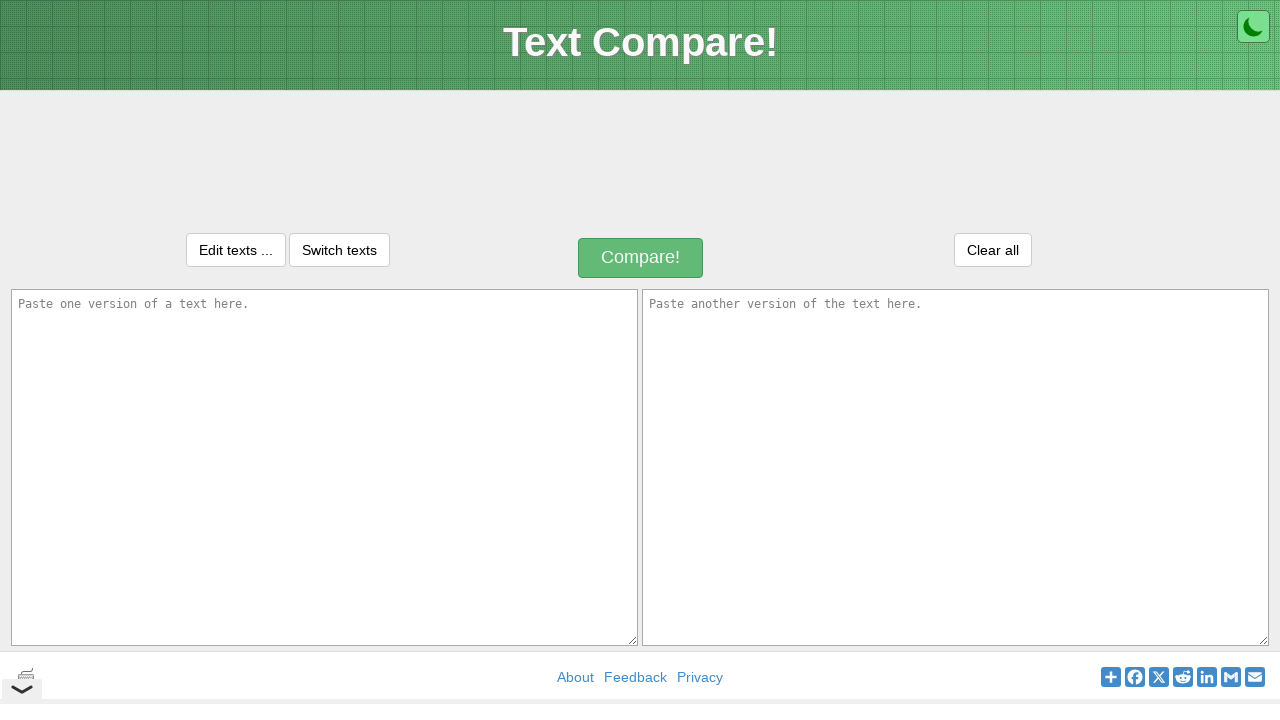

Filled first textarea with 'Welcome Reka' on textarea#inputText1
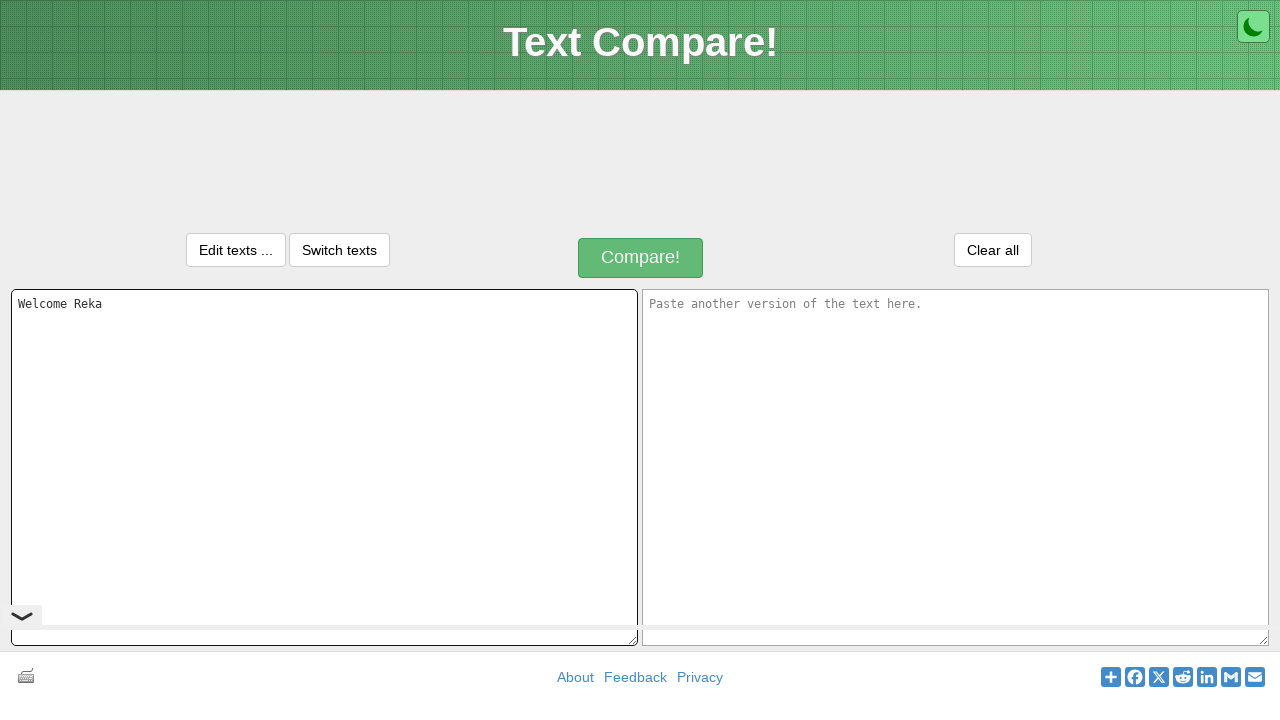

Clicked on first textarea to ensure focus at (324, 467) on textarea#inputText1
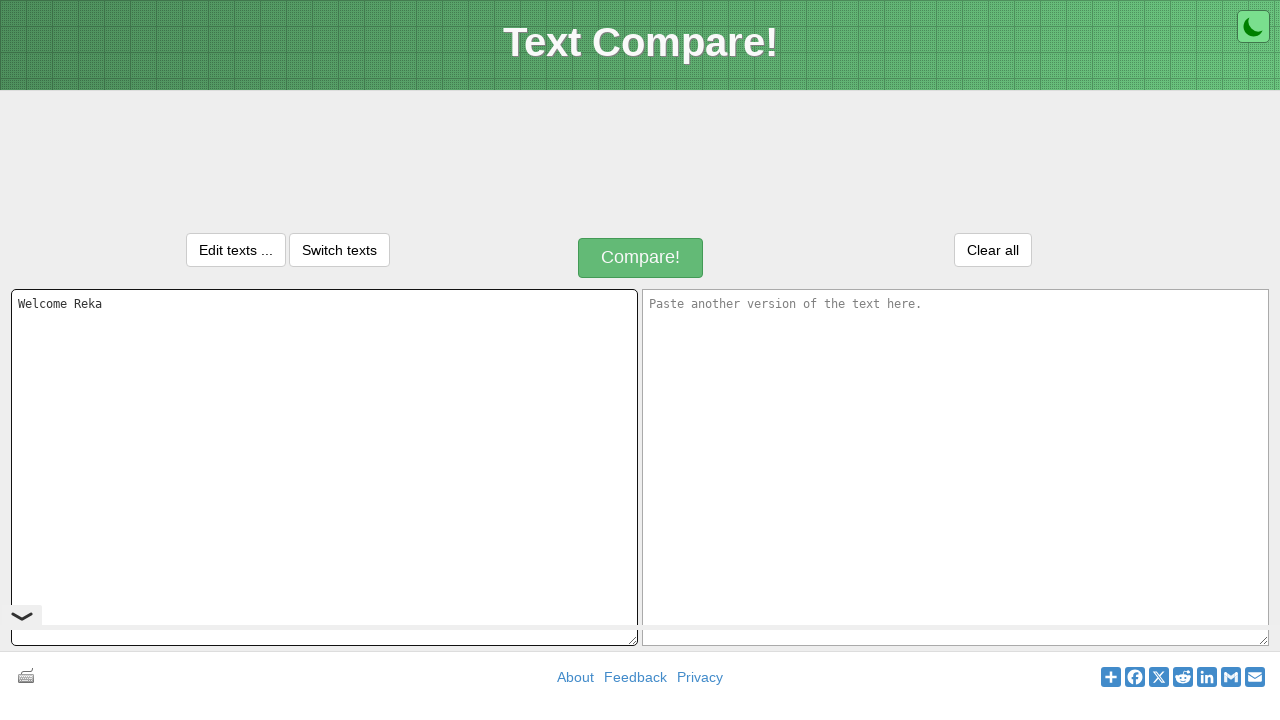

Selected all text in first textarea using Ctrl+A
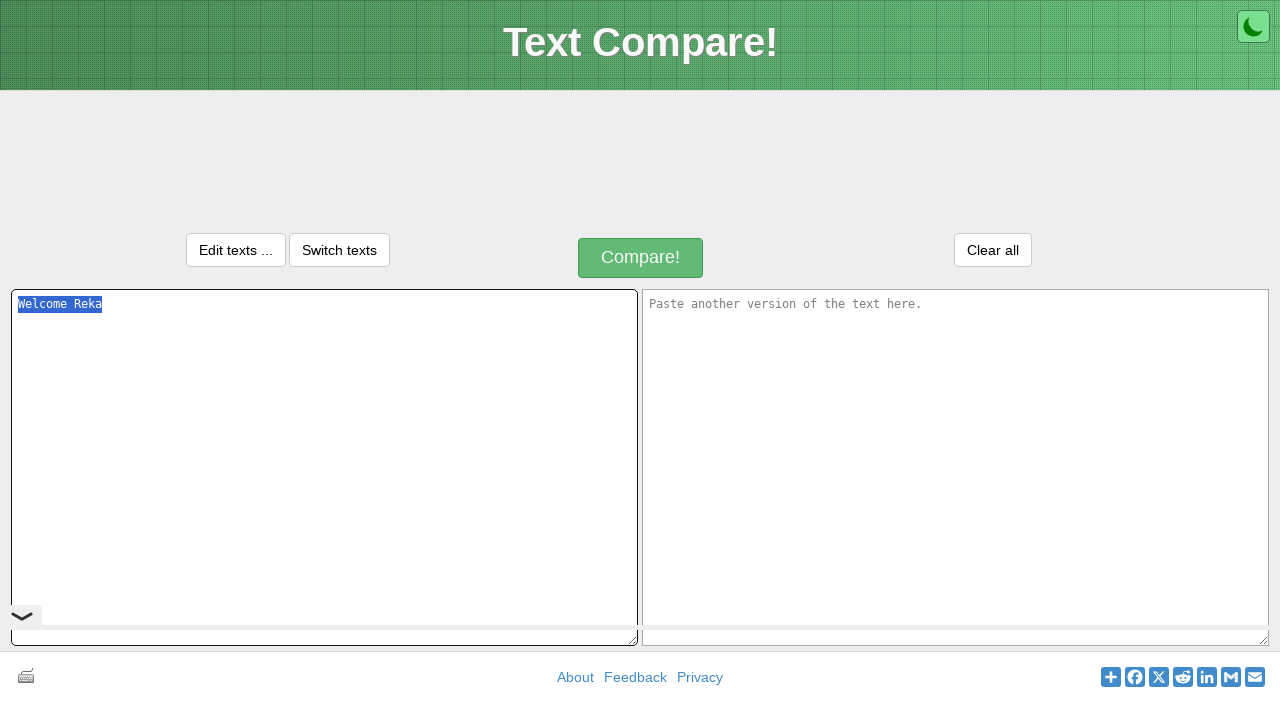

Copied selected text using Ctrl+C
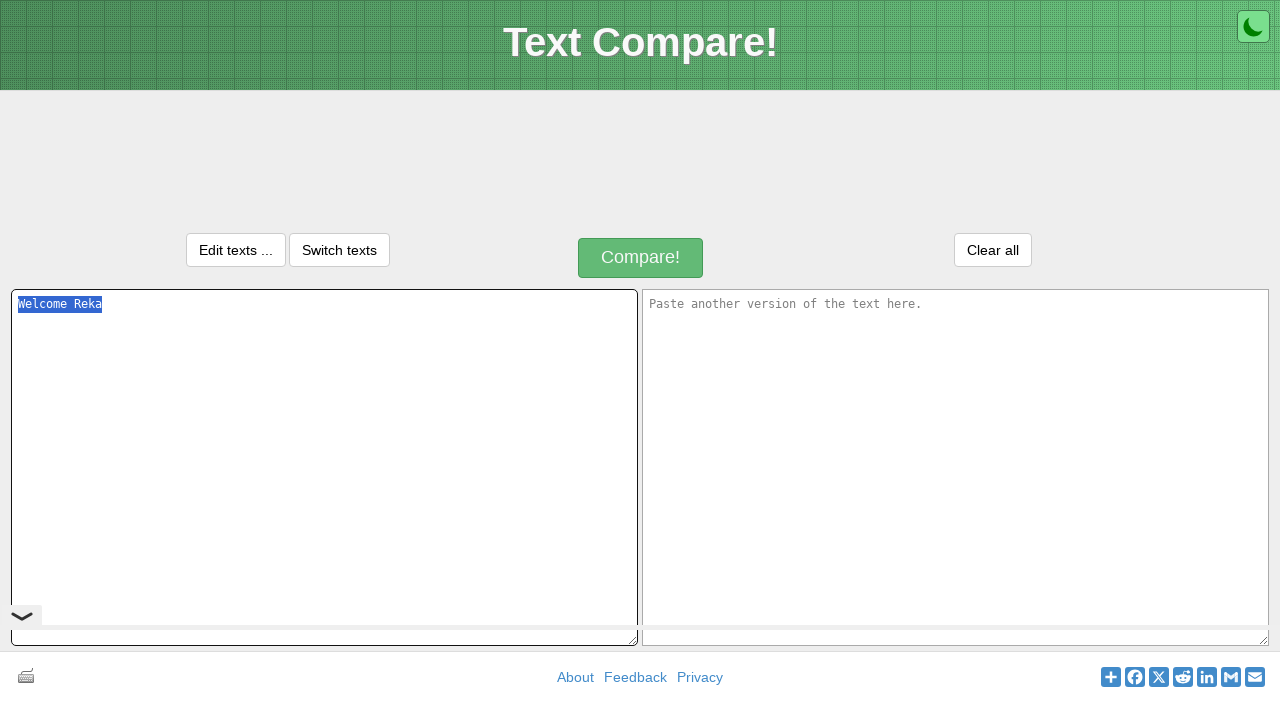

Pressed Tab to move focus to second textarea
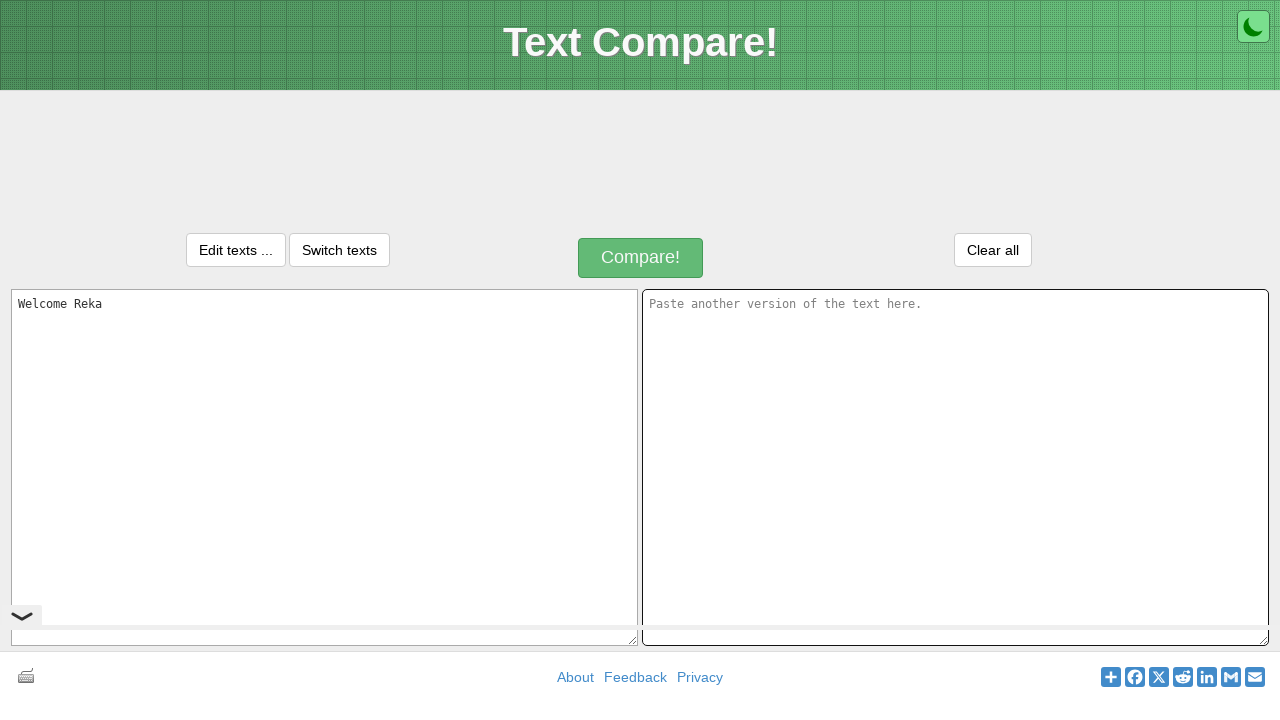

Pasted copied text into second textarea using Ctrl+V
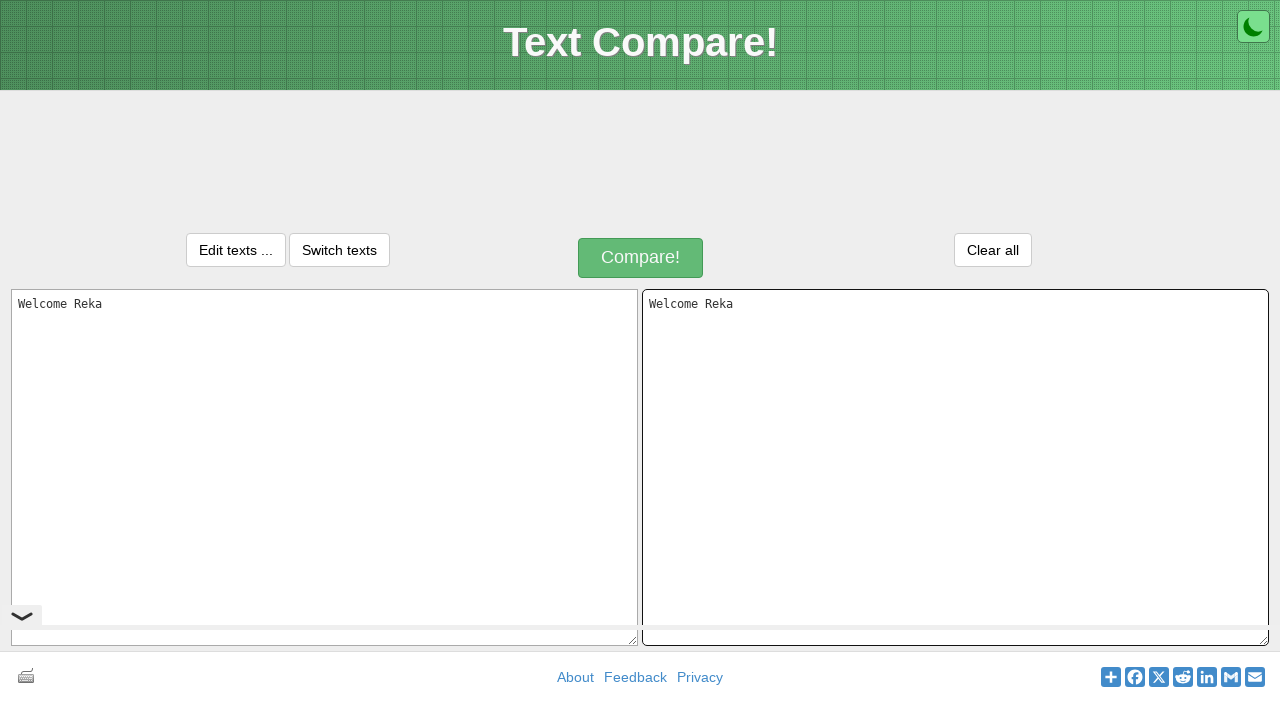

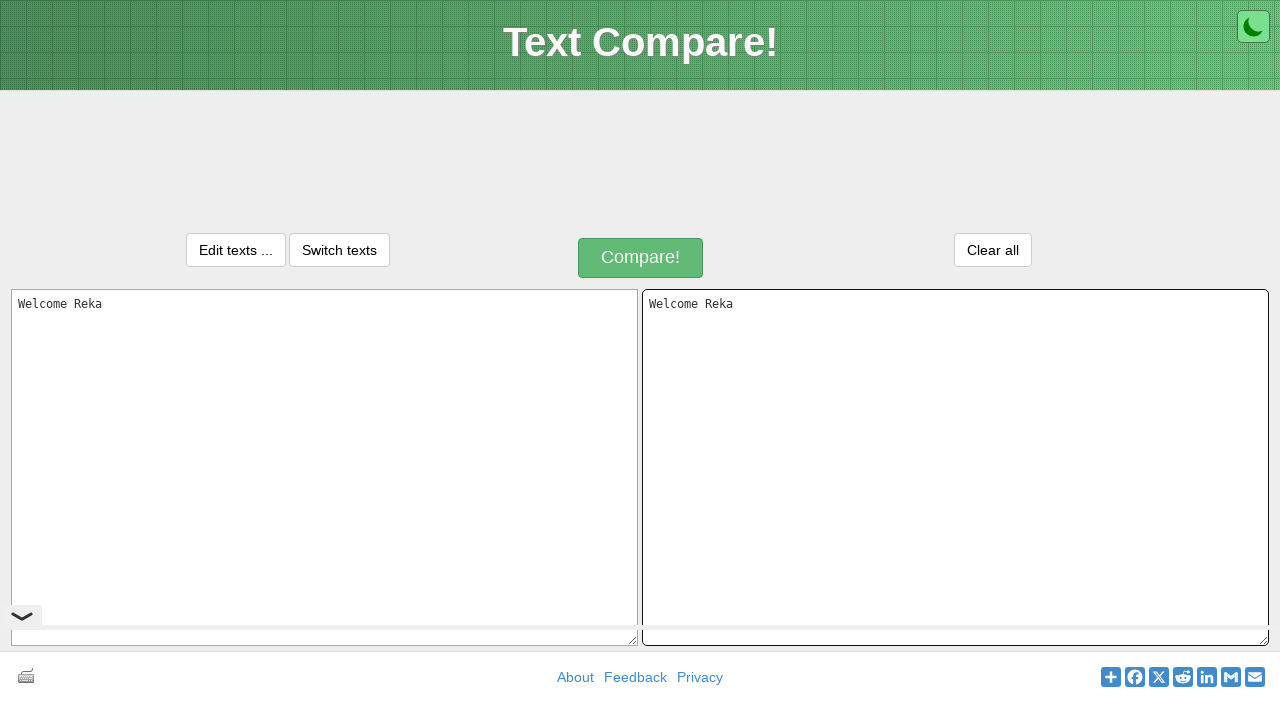